Tests double-click functionality on a button and verifies the result text changes

Starting URL: https://automationfc.github.io/basic-form/index.html

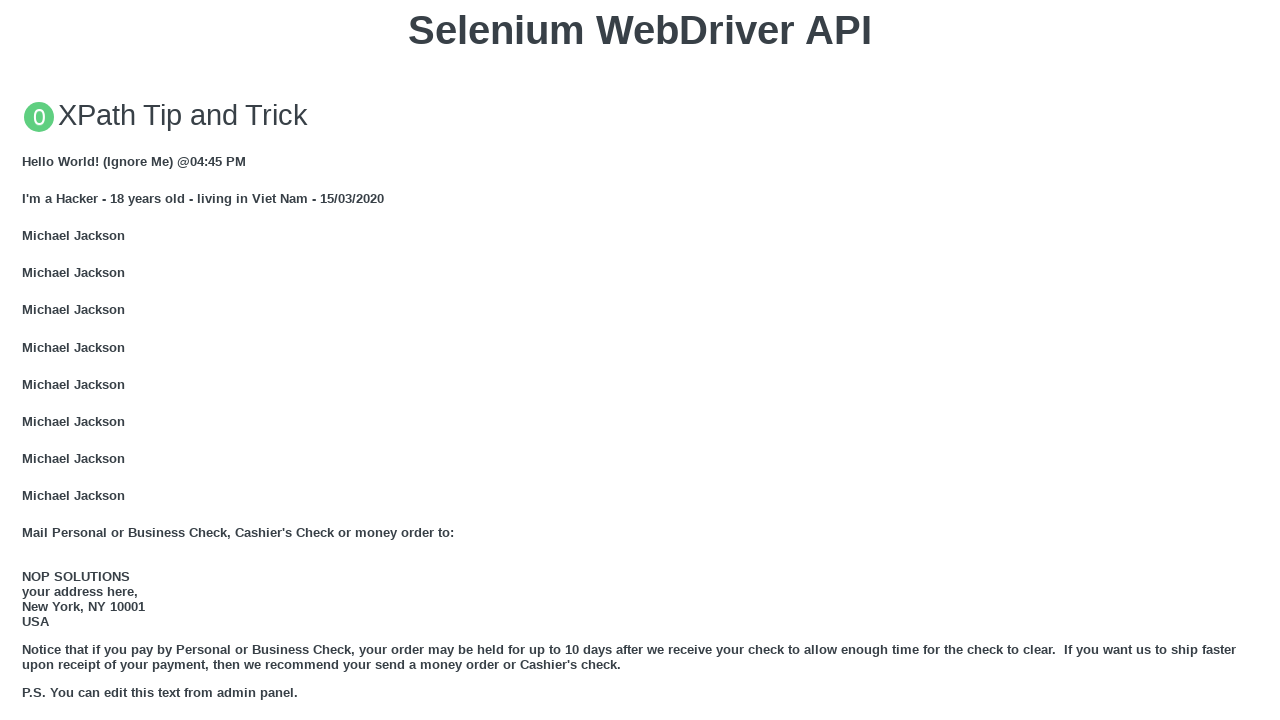

Scrolled double-click button into view
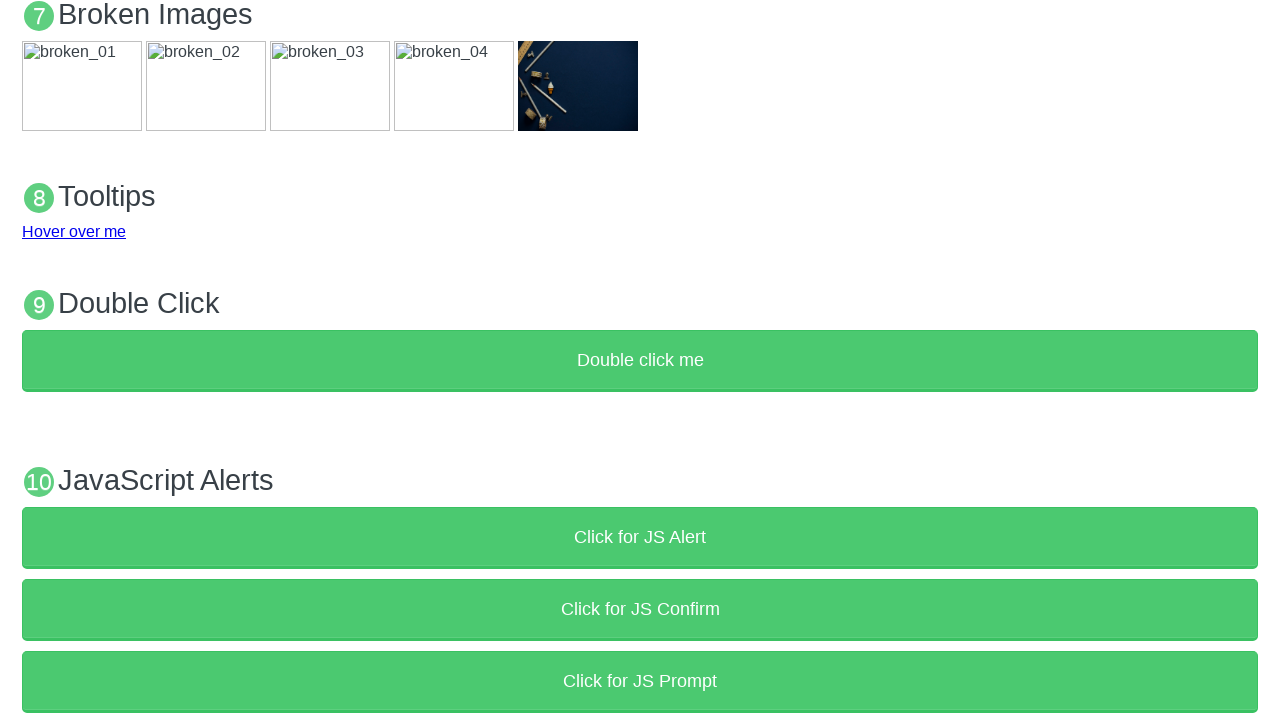

Double-clicked the button at (640, 361) on xpath=//button[(text()='Double click me')]
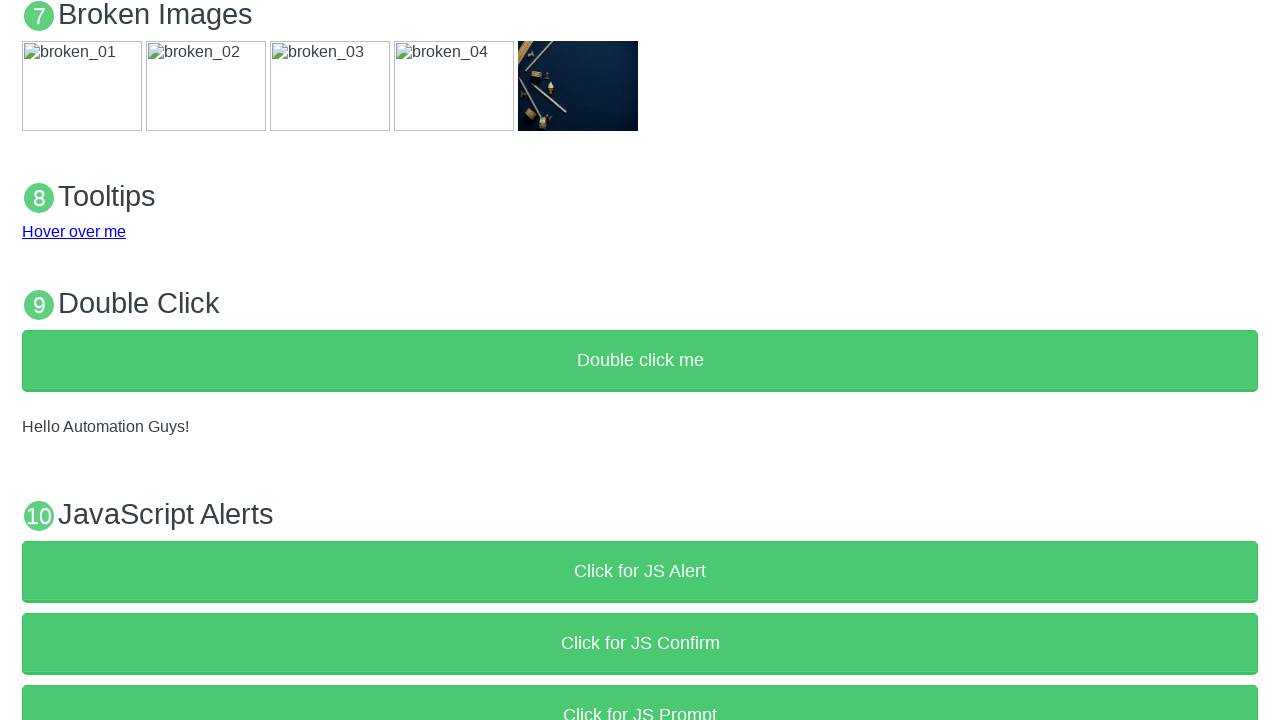

Result text 'Hello Automation Guys!' appeared on page
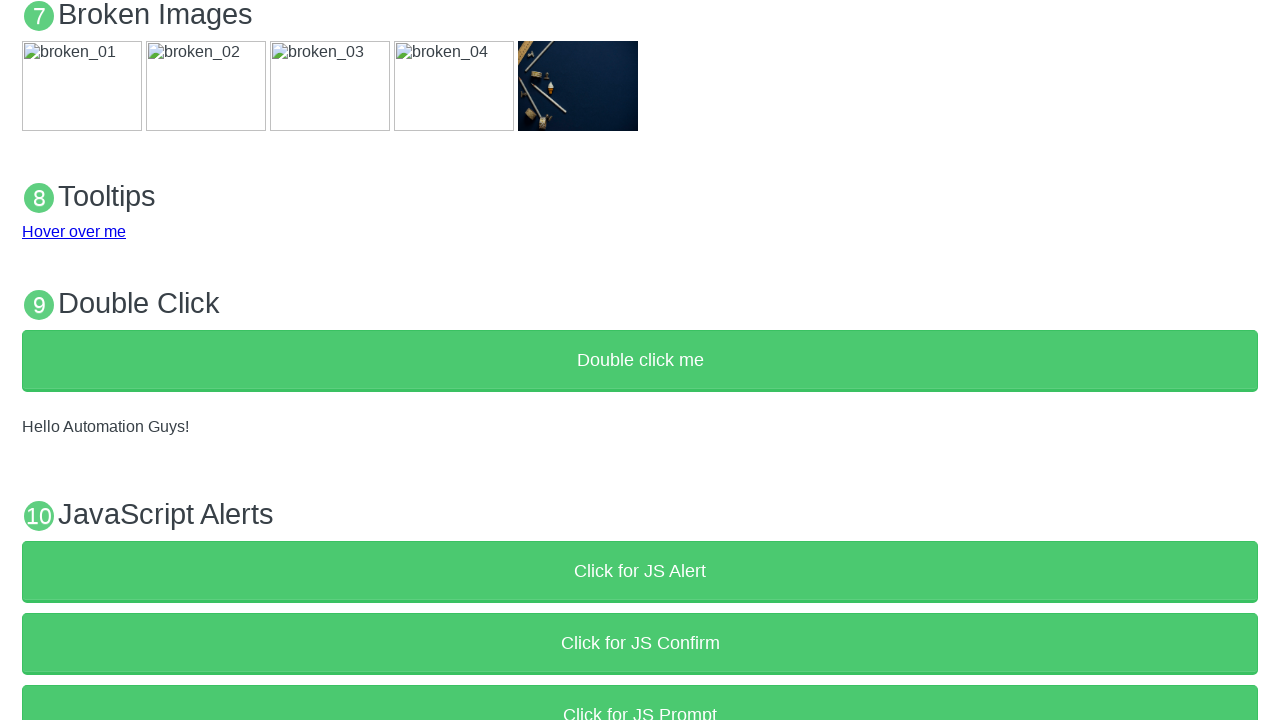

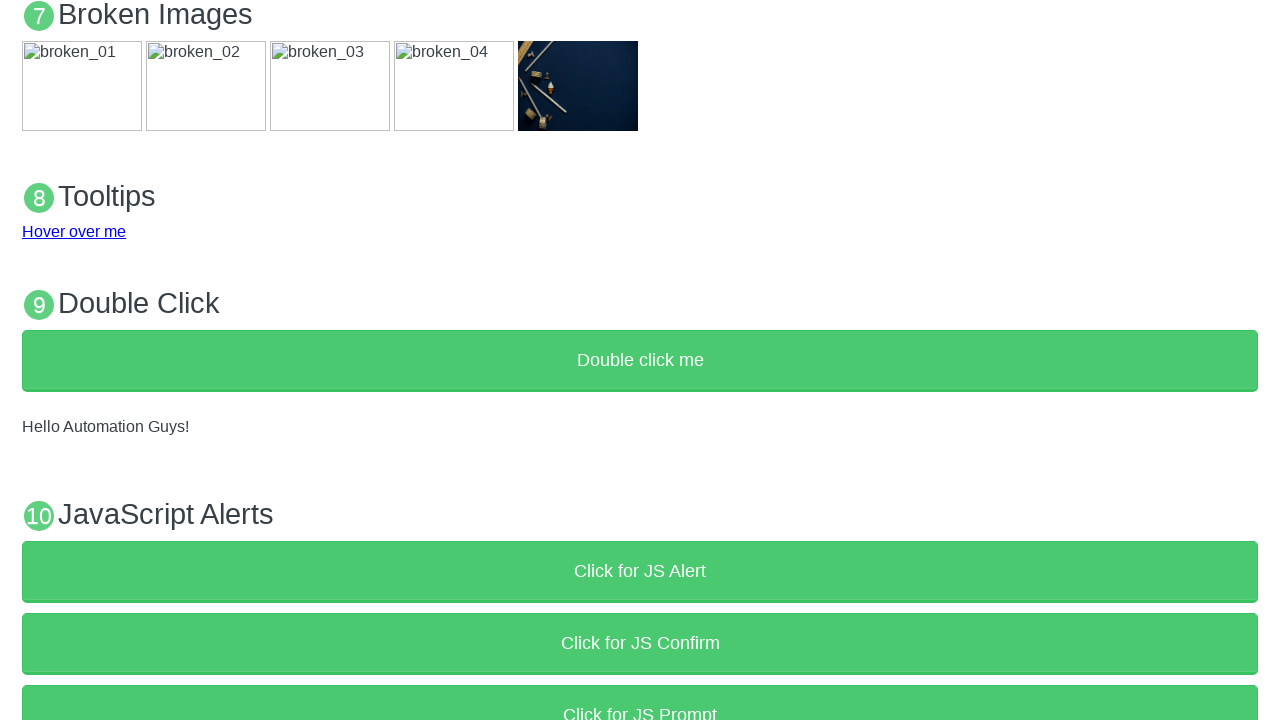